Tests window handling by opening Privacy link in a new window, clicking Terms of Service link in that window, then switching back to the main window

Starting URL: https://gmail.com

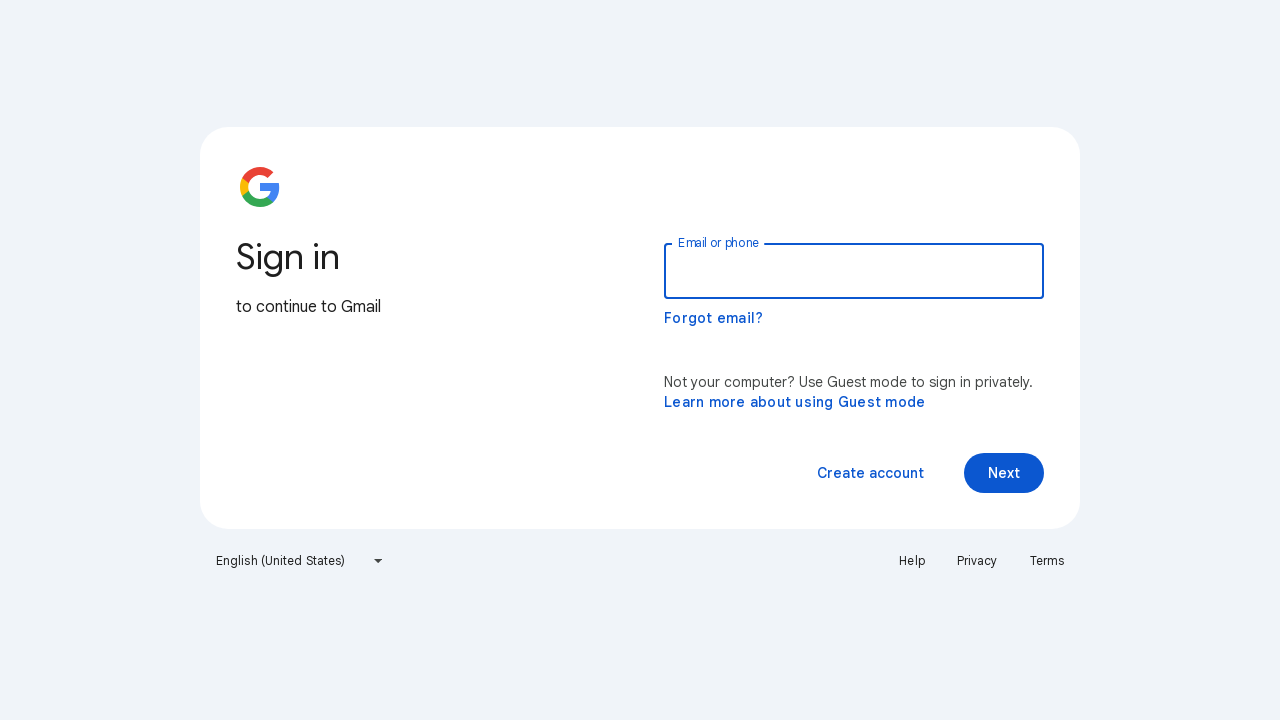

Stored reference to main Gmail page
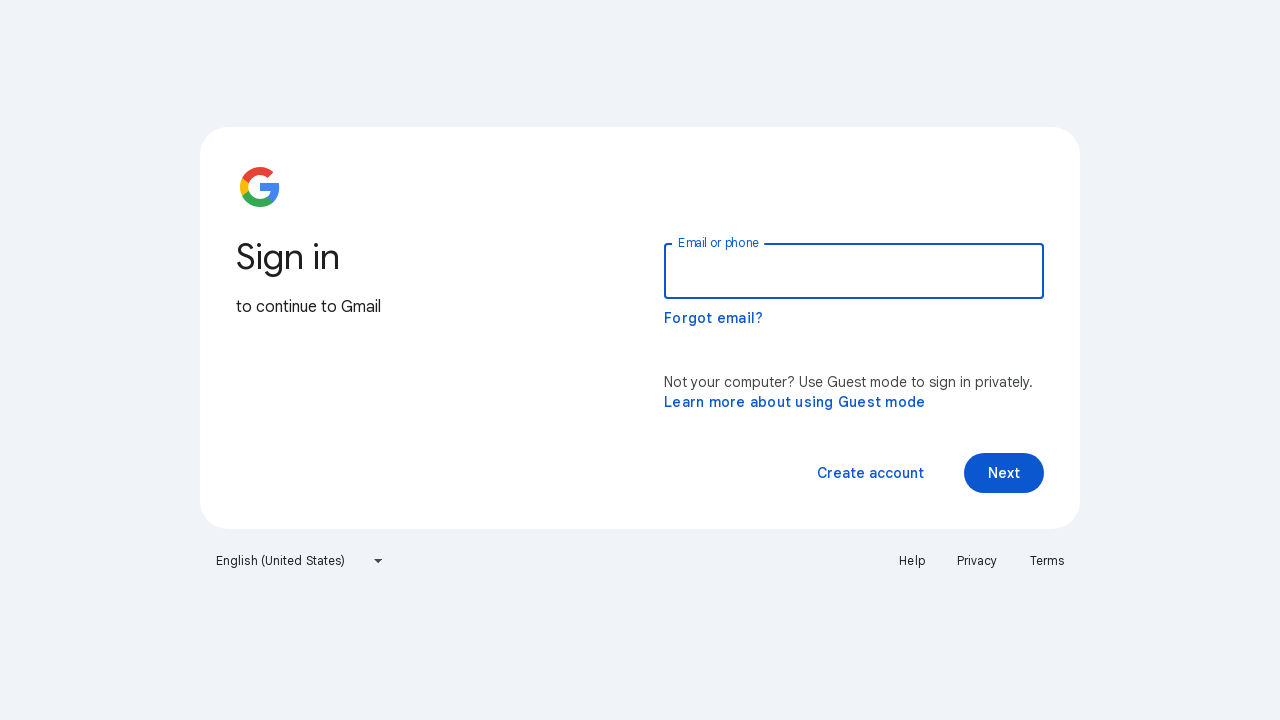

Clicked Privacy link, new window/tab opened at (977, 561) on text=Privacy
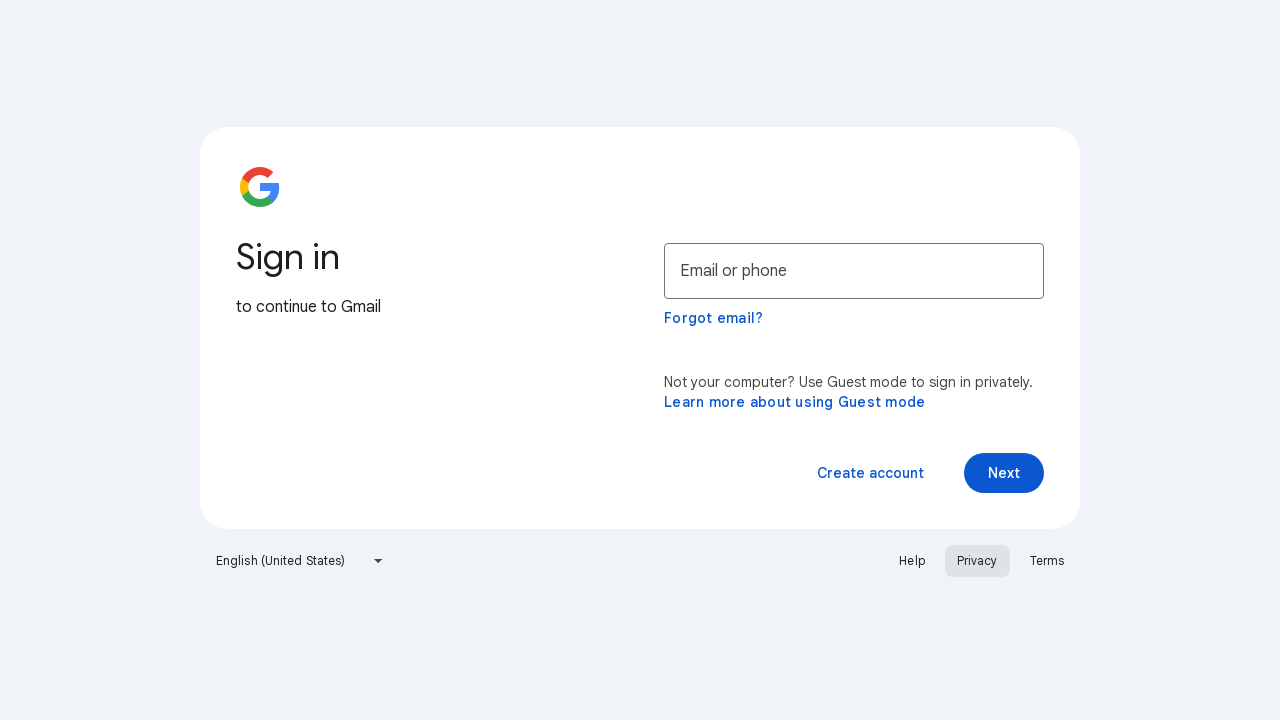

Captured privacy page popup reference
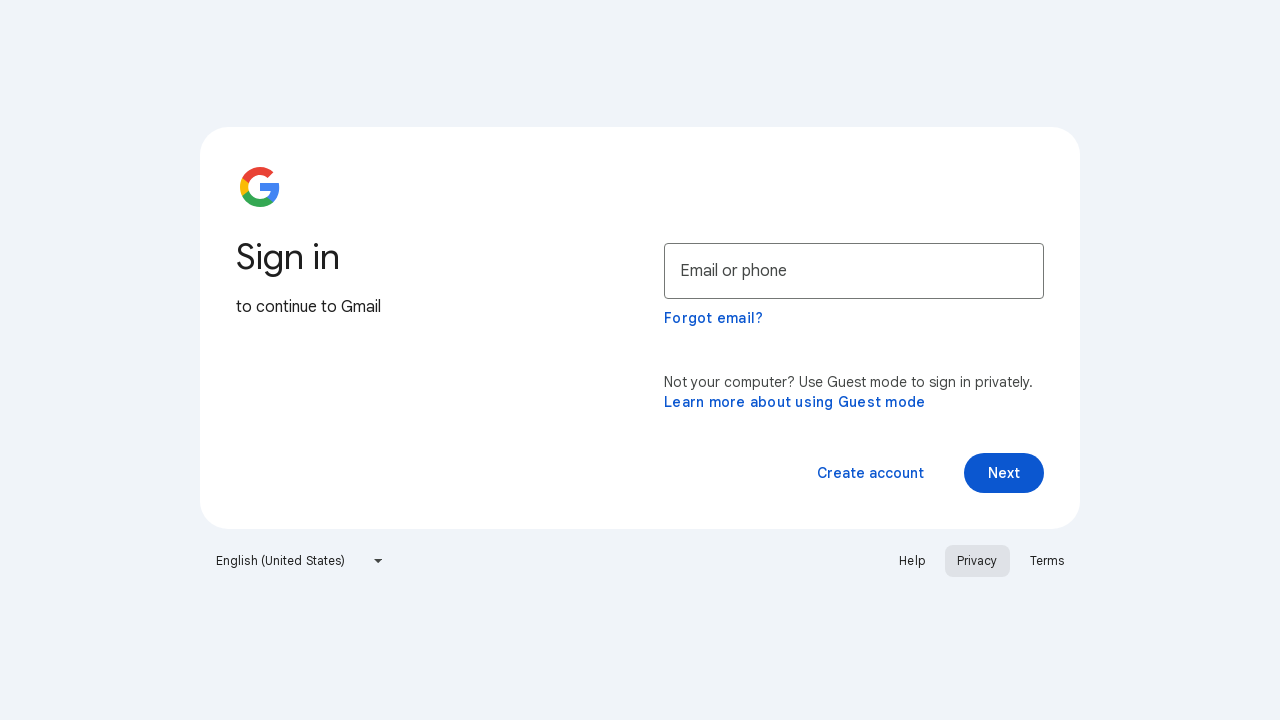

Privacy page loaded successfully
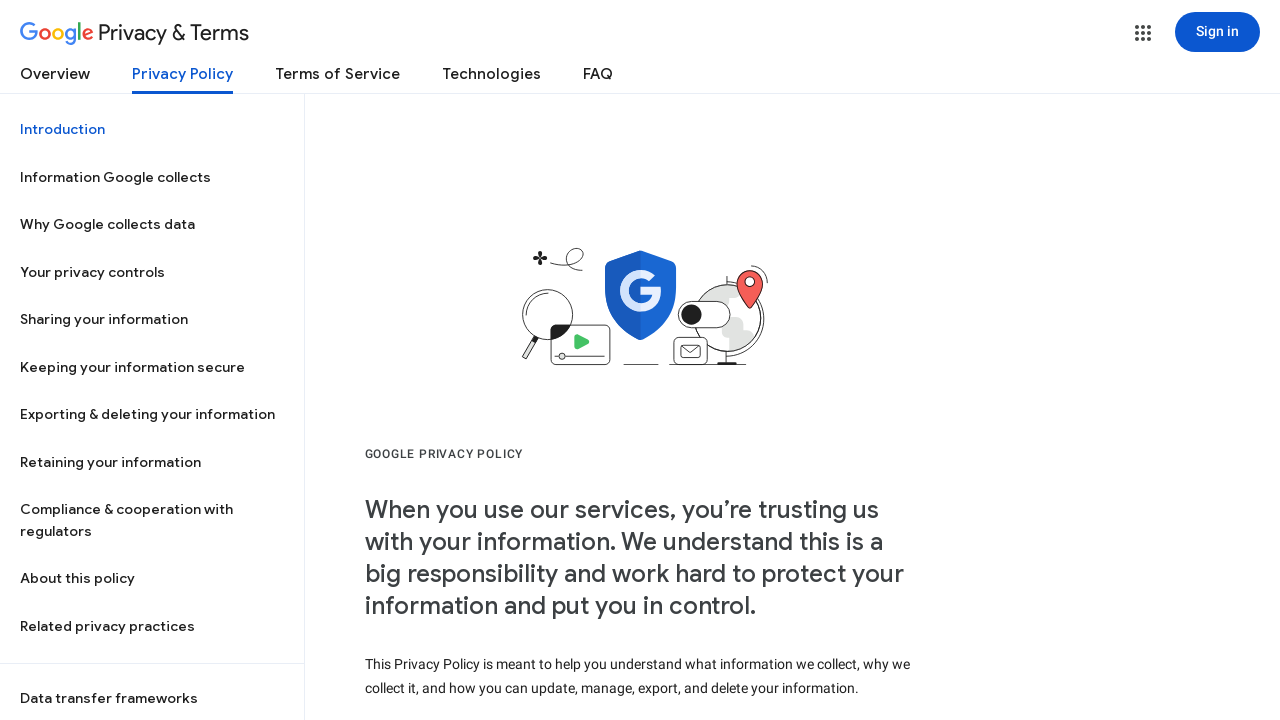

Clicked Terms of Service link in privacy window at (338, 78) on text=Terms of Service
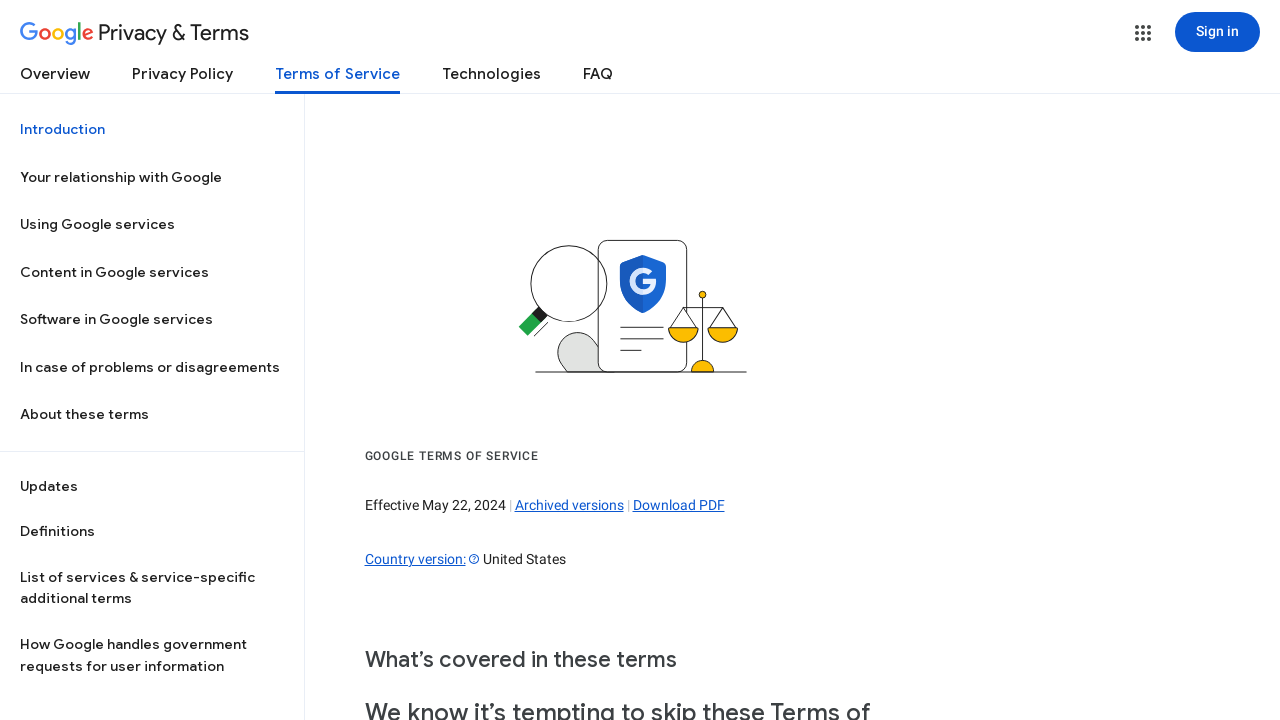

Terms of Service page loaded successfully
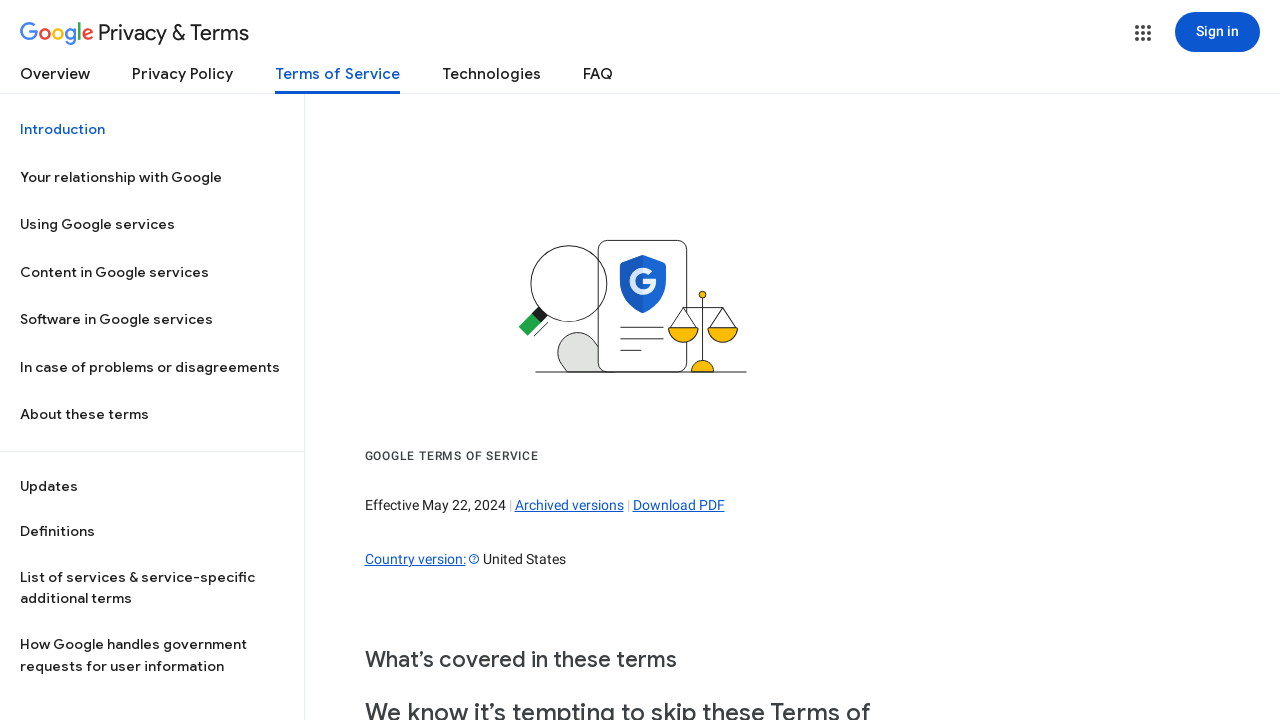

Switched focus back to main Gmail page
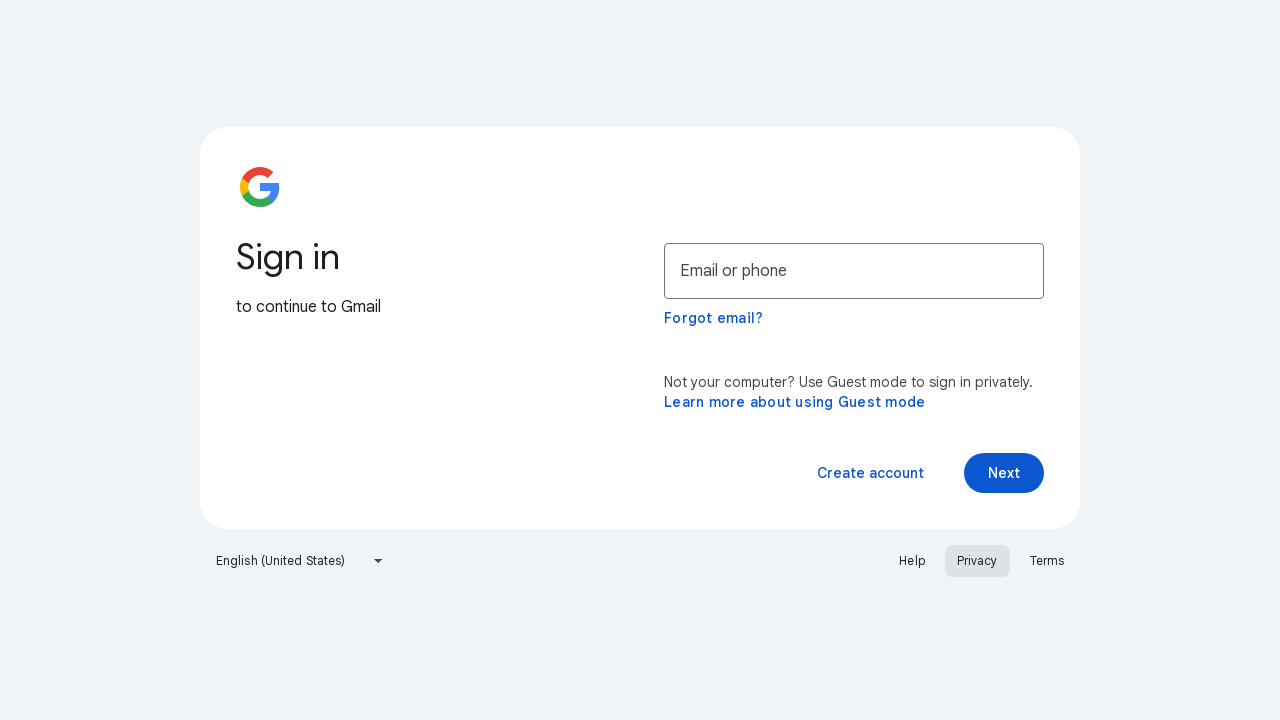

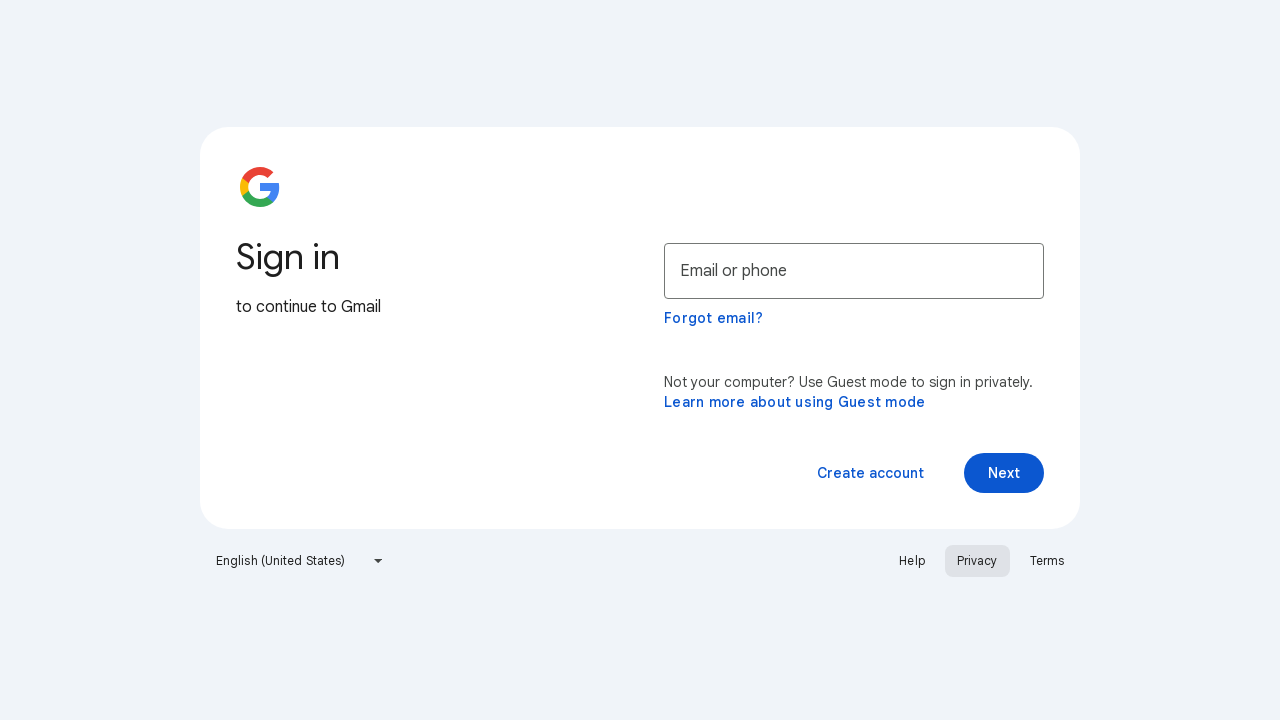